Tests JavaScript alert handling by navigating to an alerts demo page, triggering an alert popup, and accepting it

Starting URL: https://demo.automationtesting.in/Alerts.html

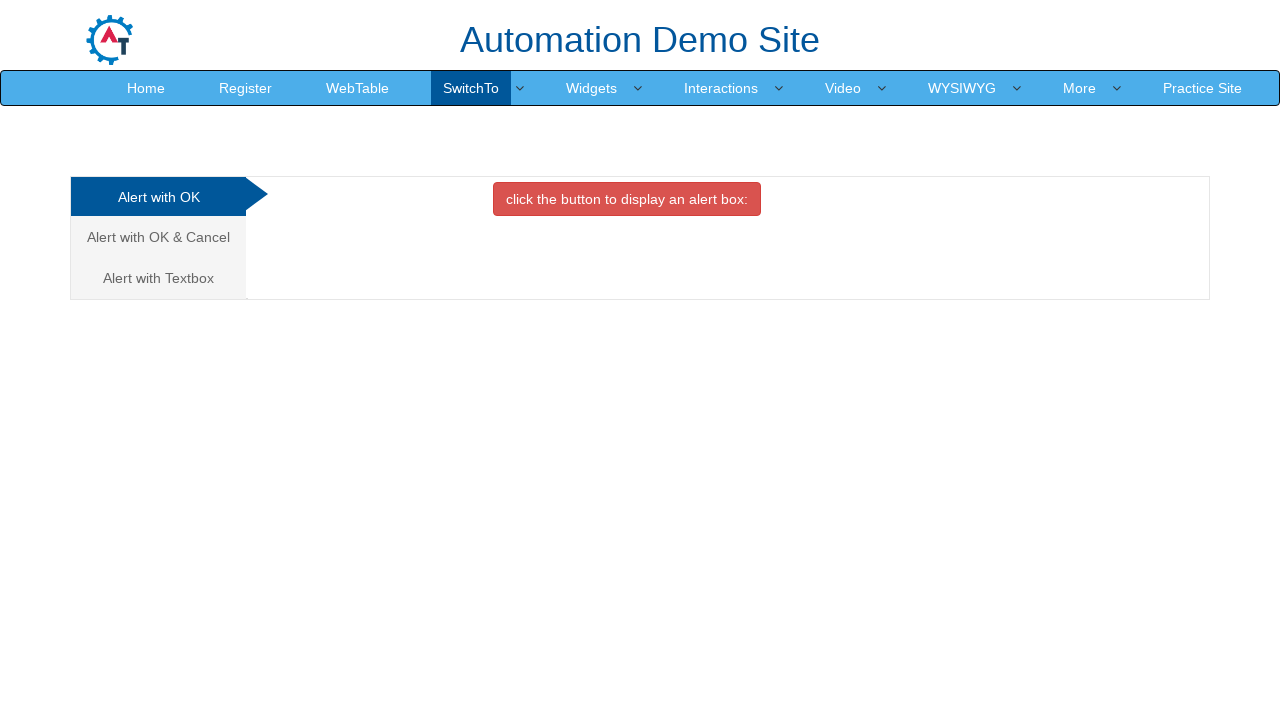

Navigated to alerts demo page
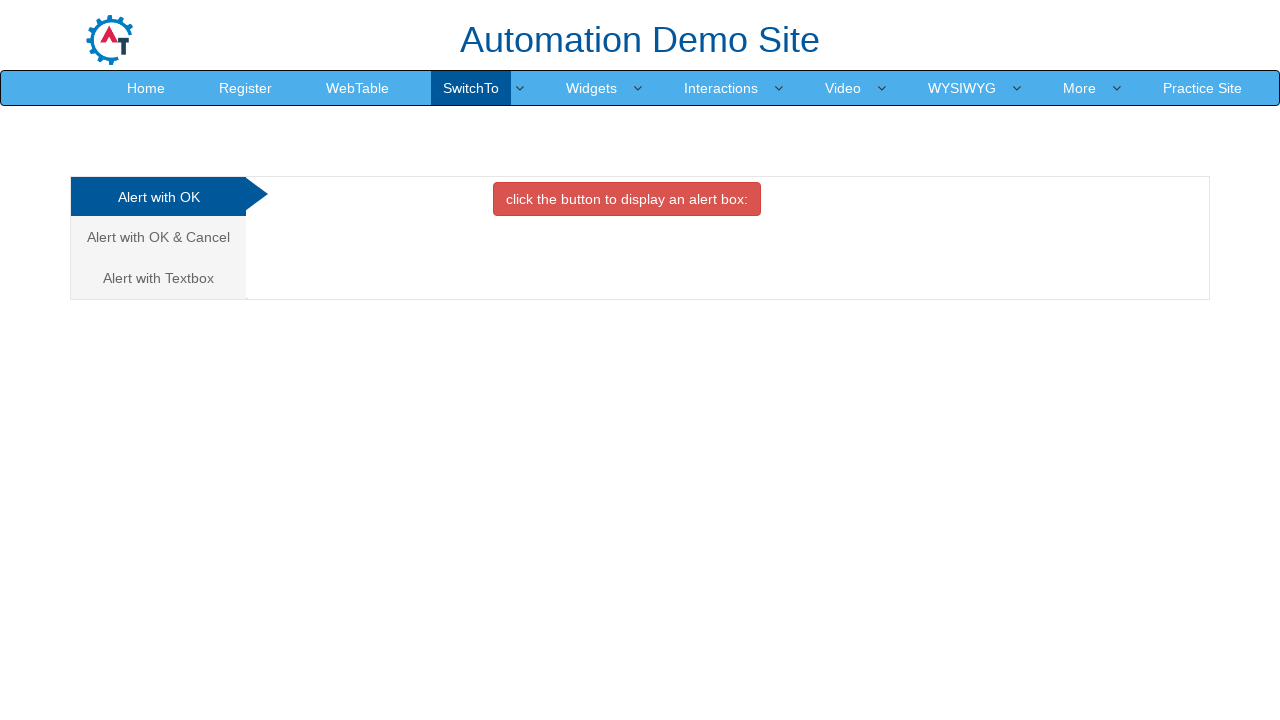

Clicked on second tab to access alert section at (158, 237) on (//a[@class='analystic'])[2]
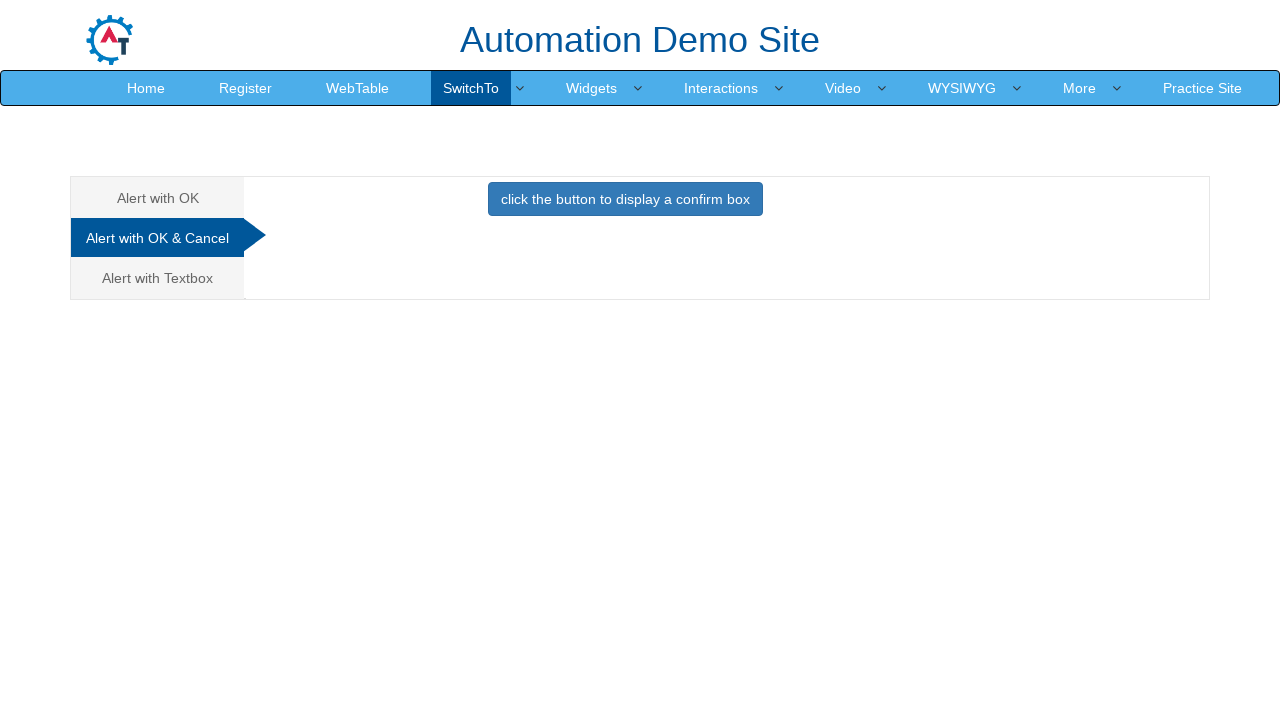

Set up dialog handler to accept alerts
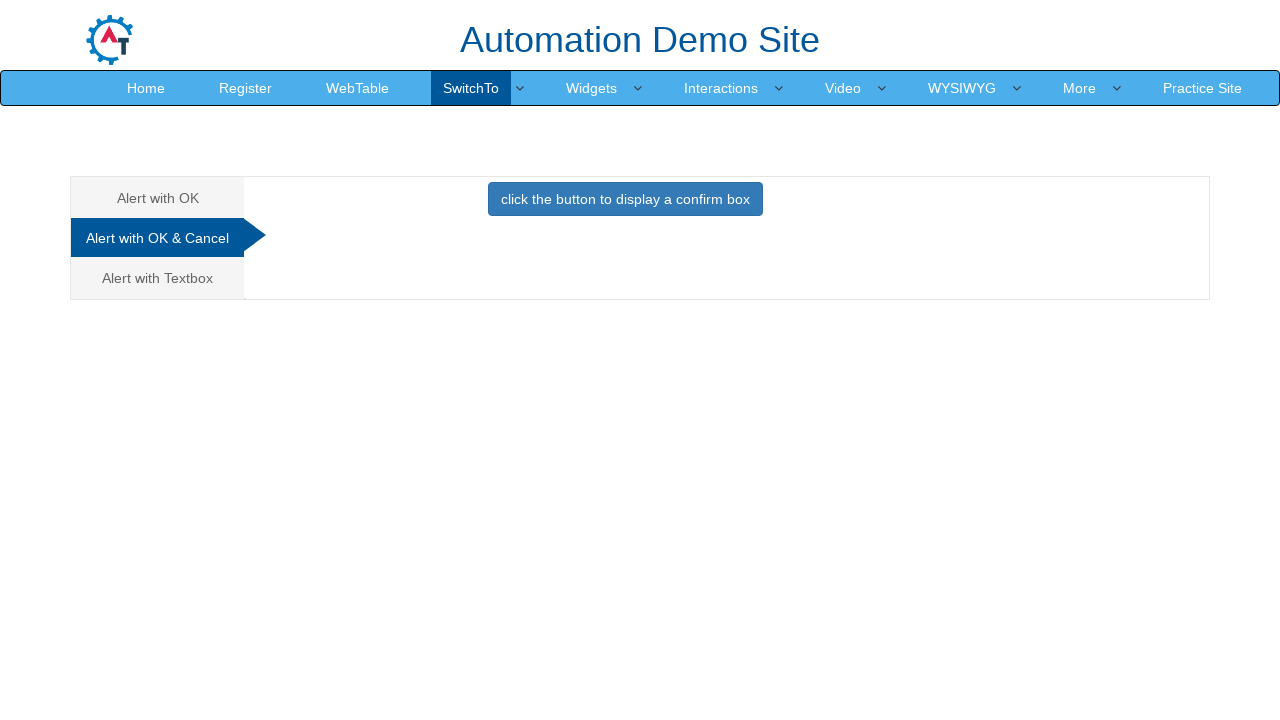

Clicked button to trigger JavaScript alert at (625, 199) on button.btn.btn-primary
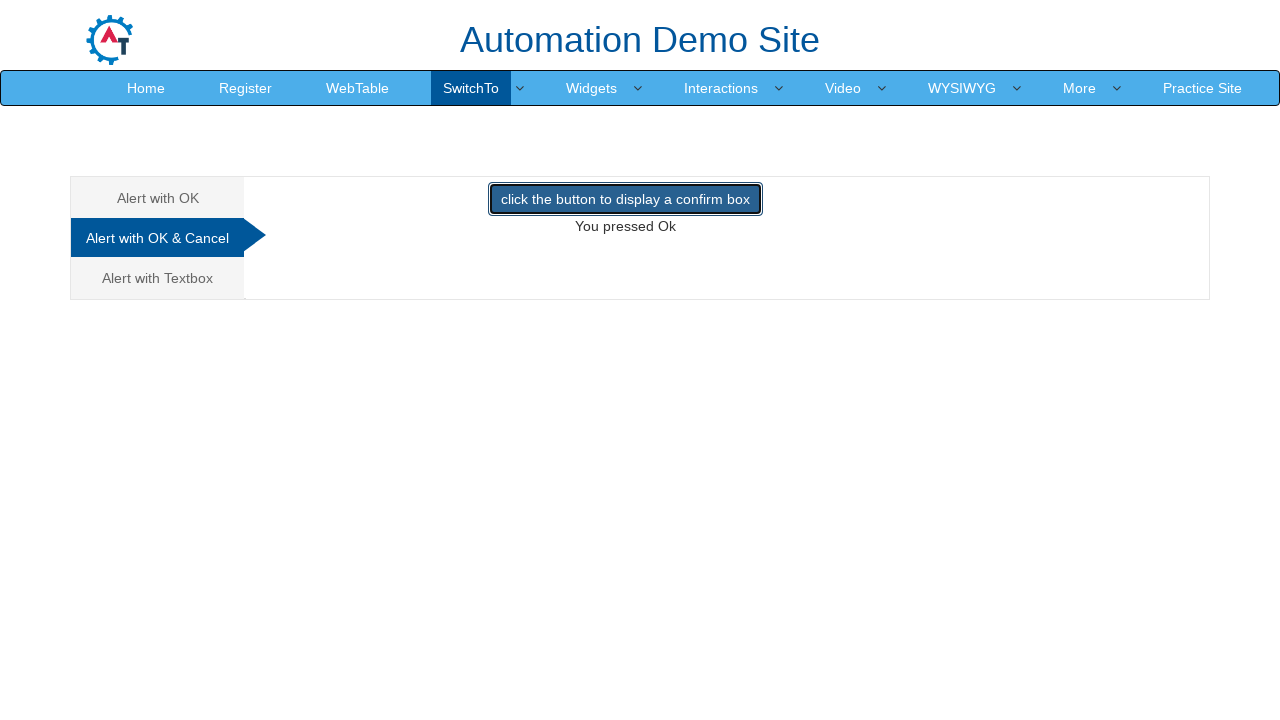

Alert was accepted and handled
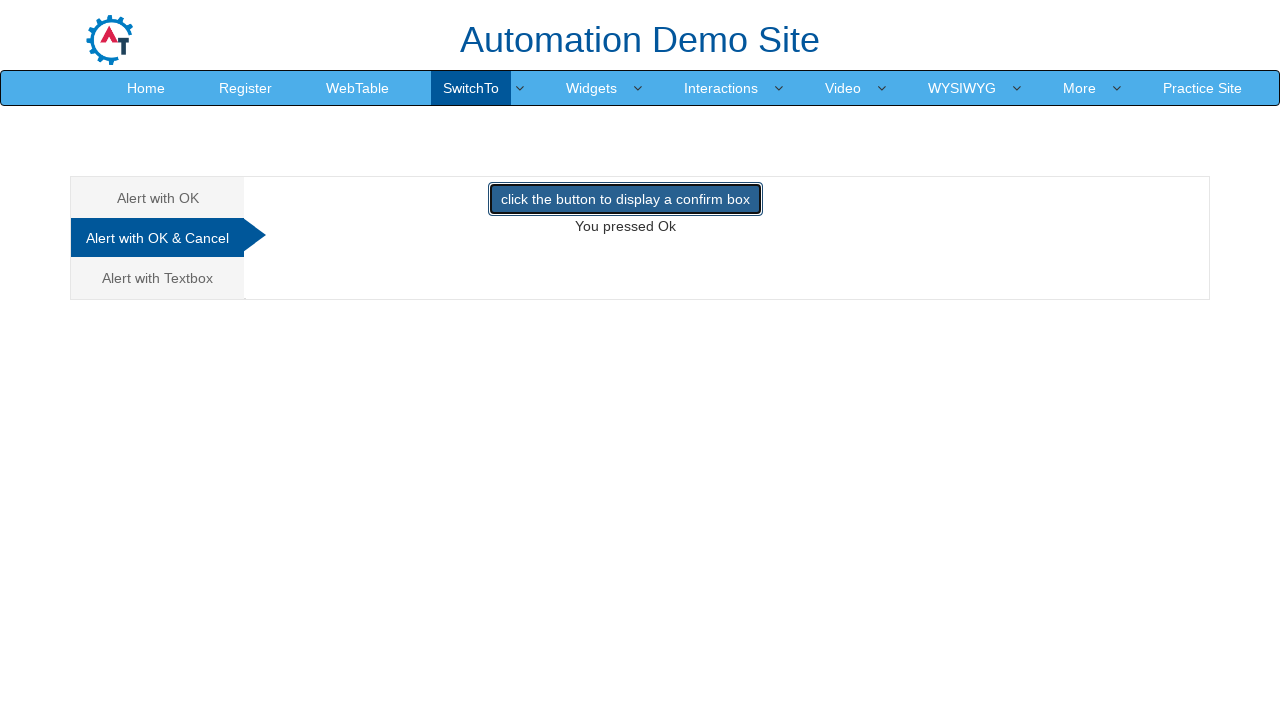

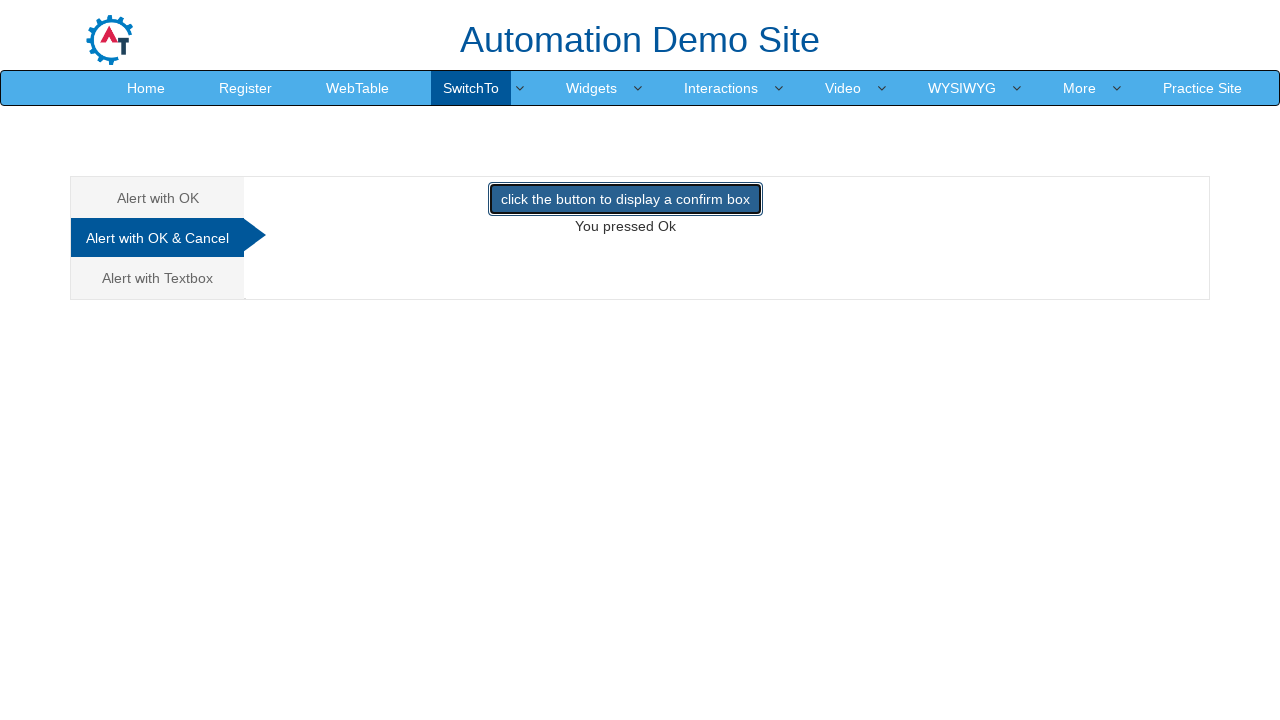